Tests dropdown selection functionality by selecting options using different methods (by index, value, and visible text)

Starting URL: https://the-internet.herokuapp.com/dropdown

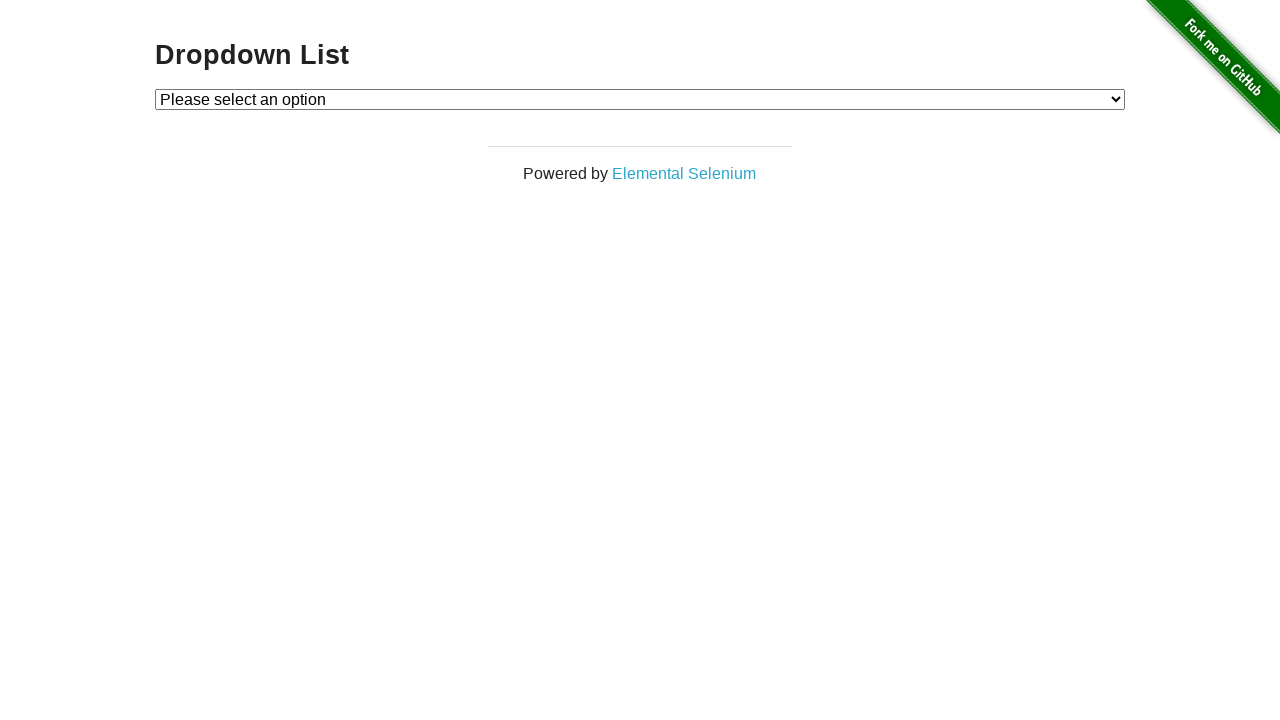

Located dropdown element with id 'dropdown'
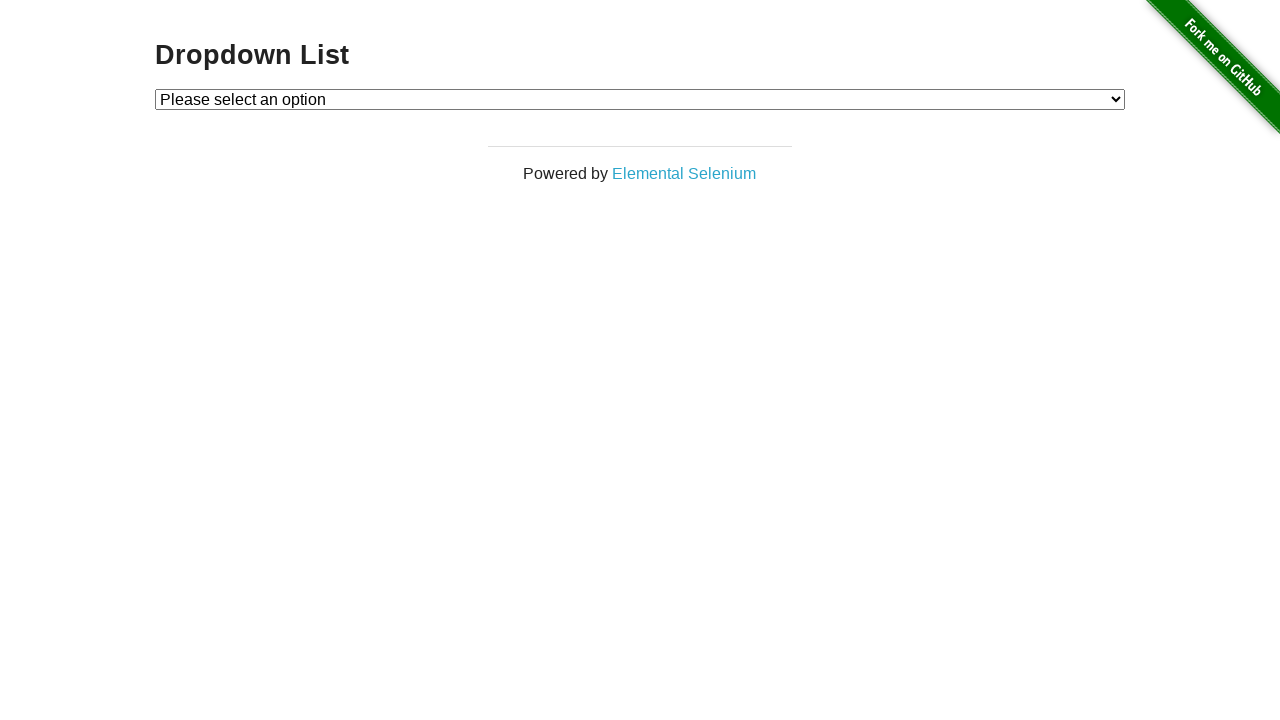

Selected dropdown option by index 1 on #dropdown
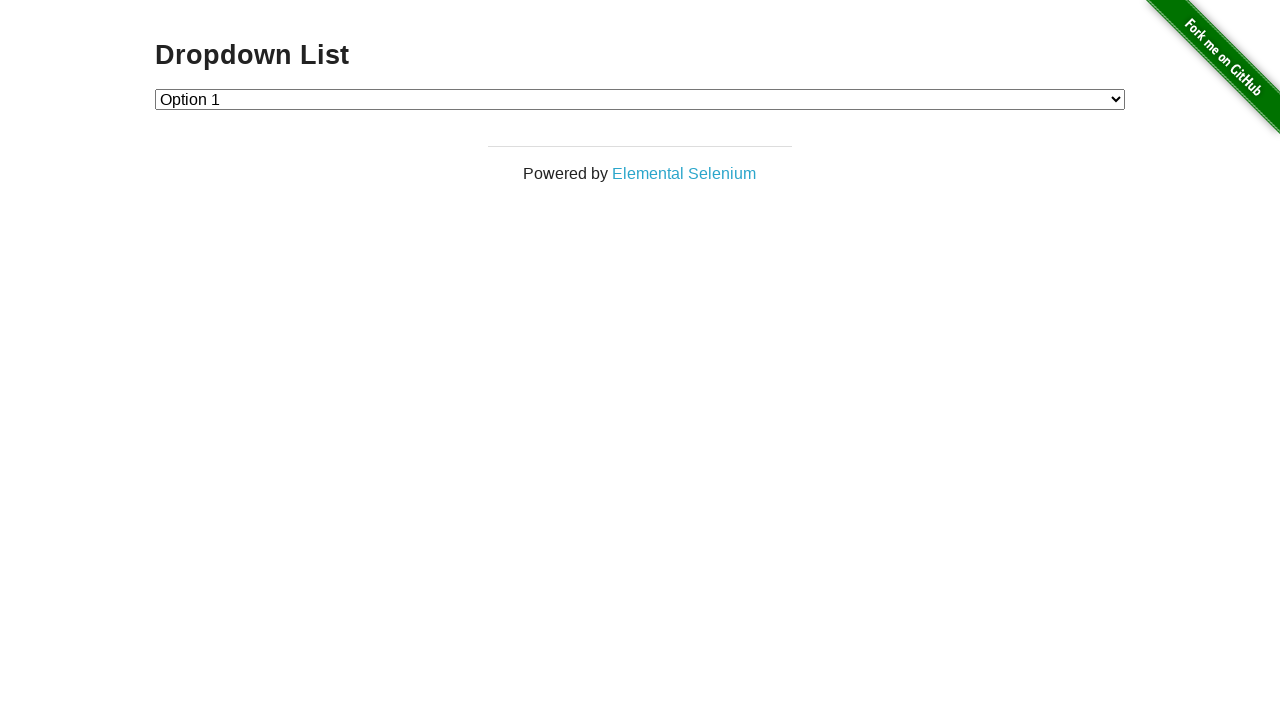

Selected dropdown option by value '2' on #dropdown
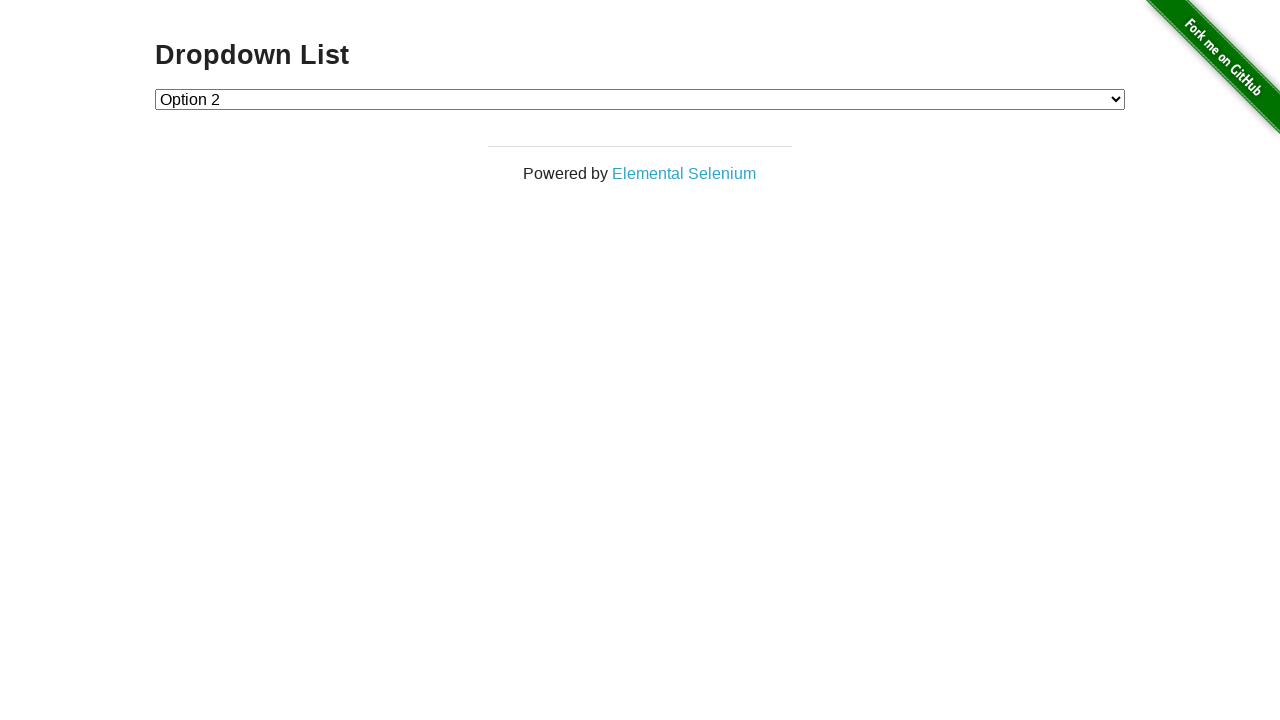

Selected dropdown option by visible text 'Option 1' on #dropdown
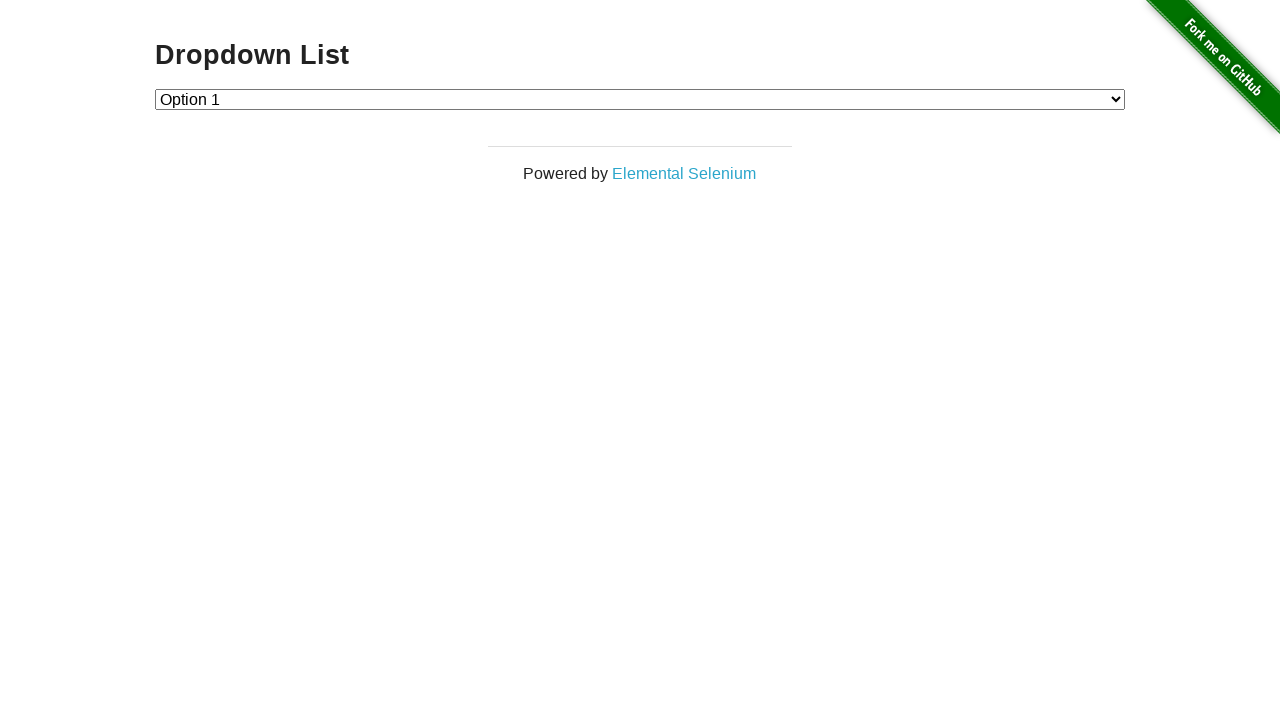

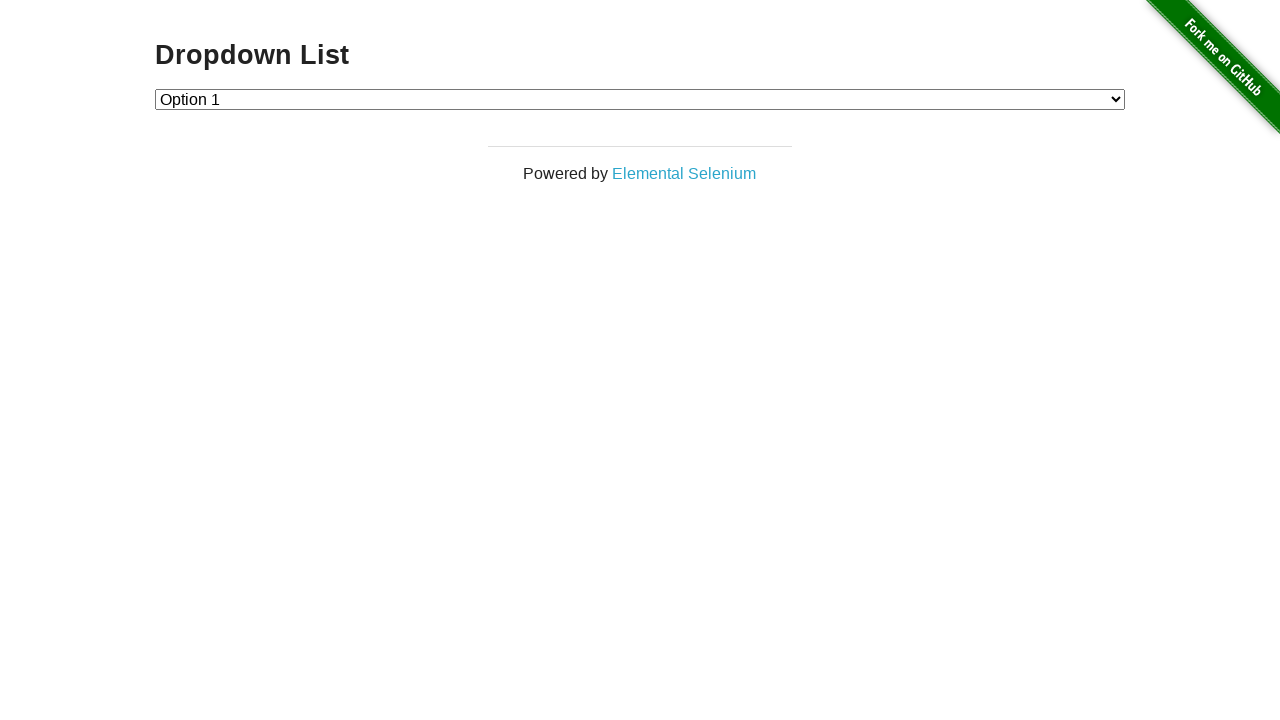